Tests radio button and checkbox interaction by clicking on a radio button and a checkbox element on the page

Starting URL: https://letcode.in/radio

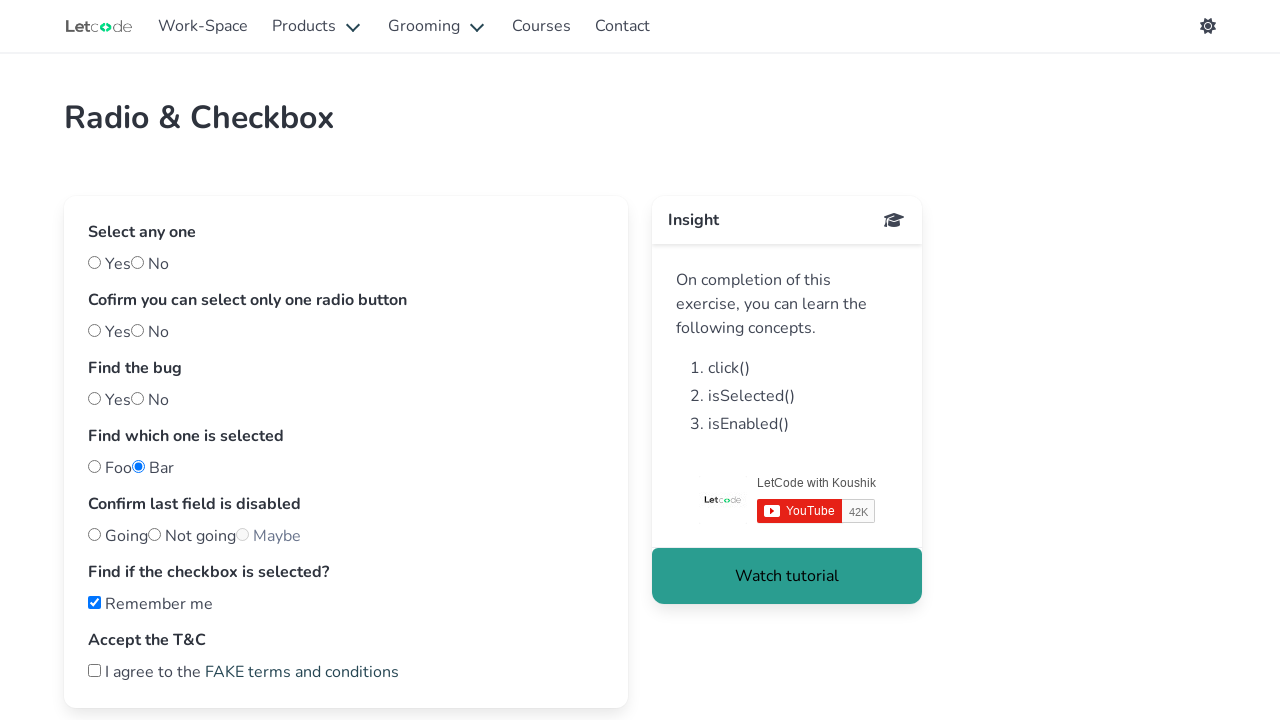

Clicked radio button with id 'two' at (138, 330) on #two
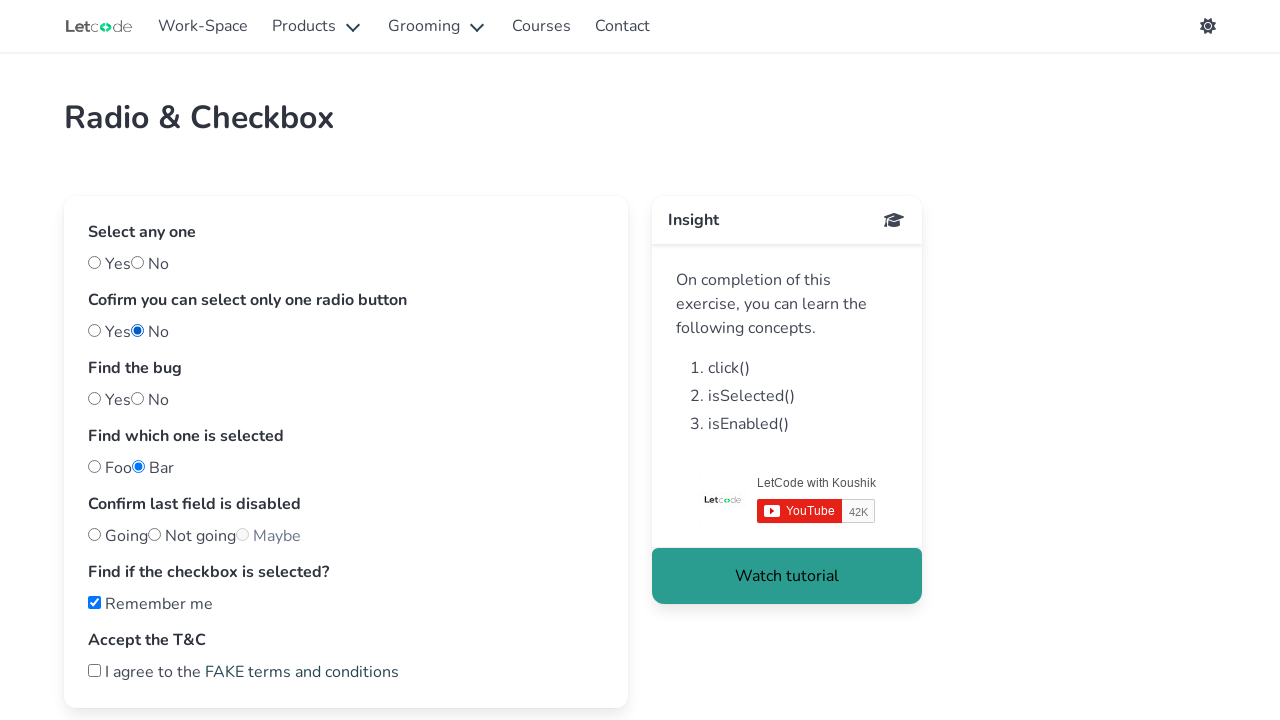

Clicked the second checkbox element at (94, 670) on (//input[contains(@type,'checkbox')])[2]
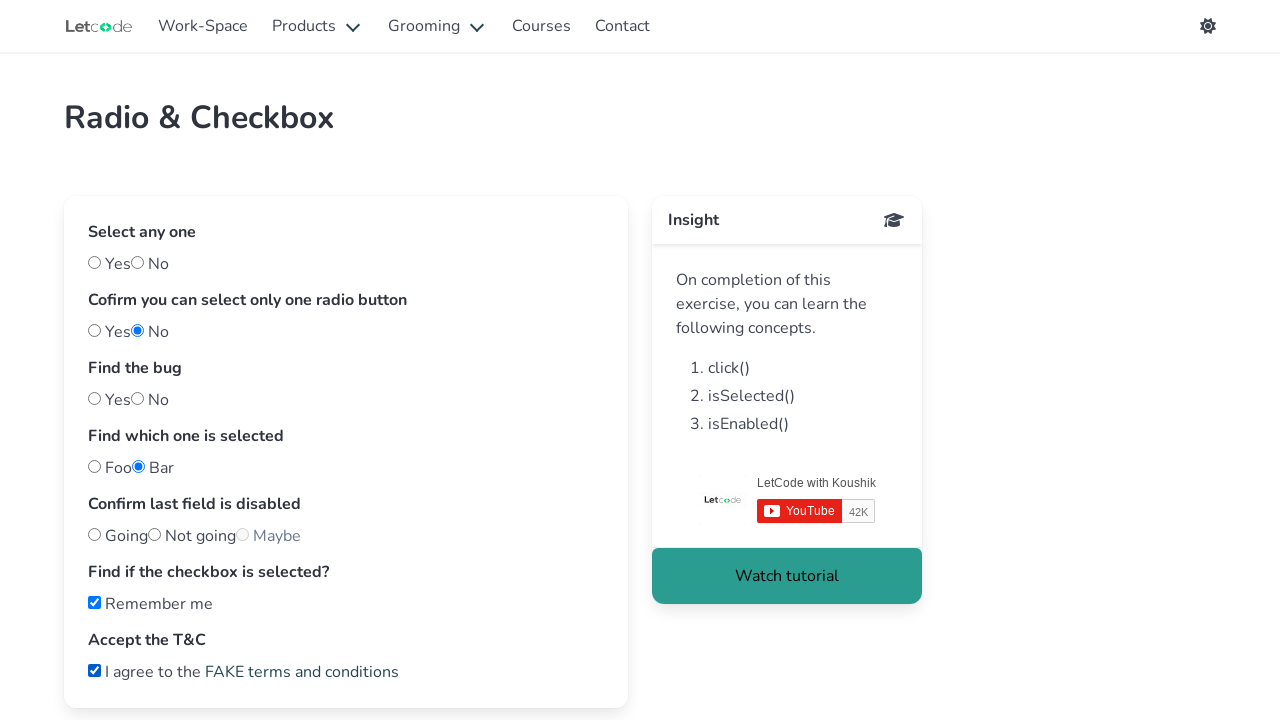

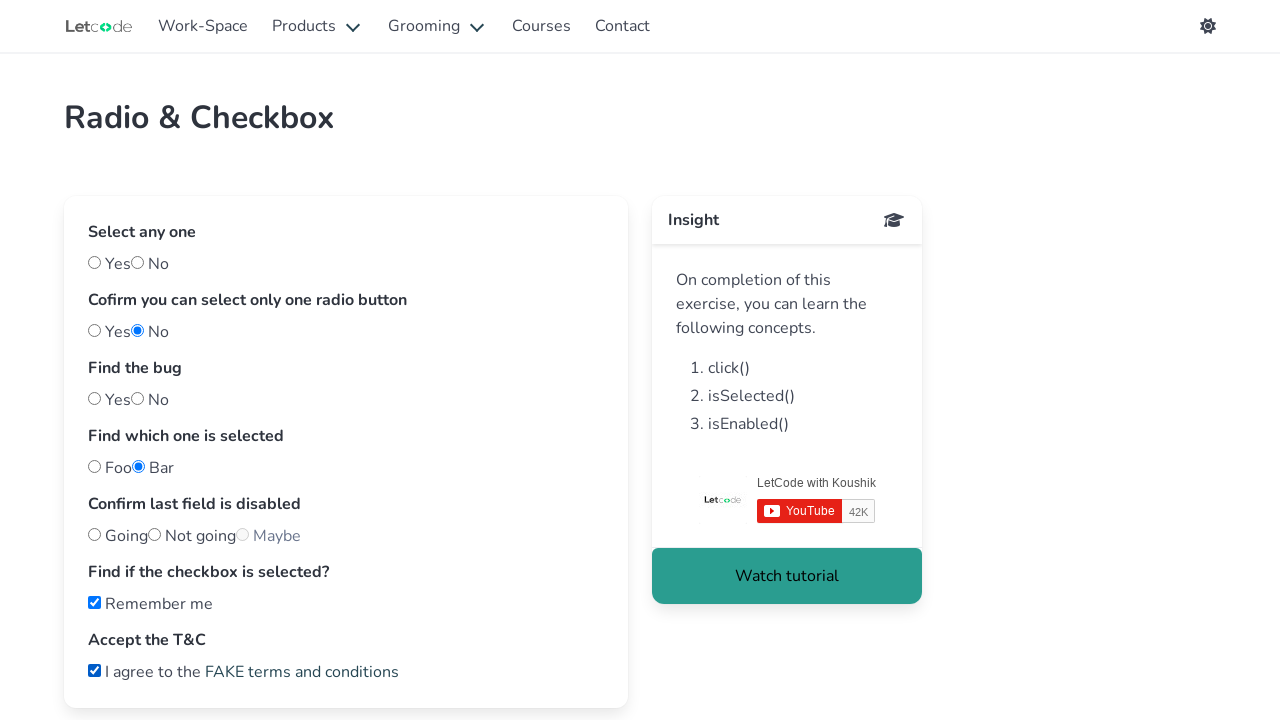